Clicks on the location/language selector button on the Tide homepage

Starting URL: https://tide.com/em-us

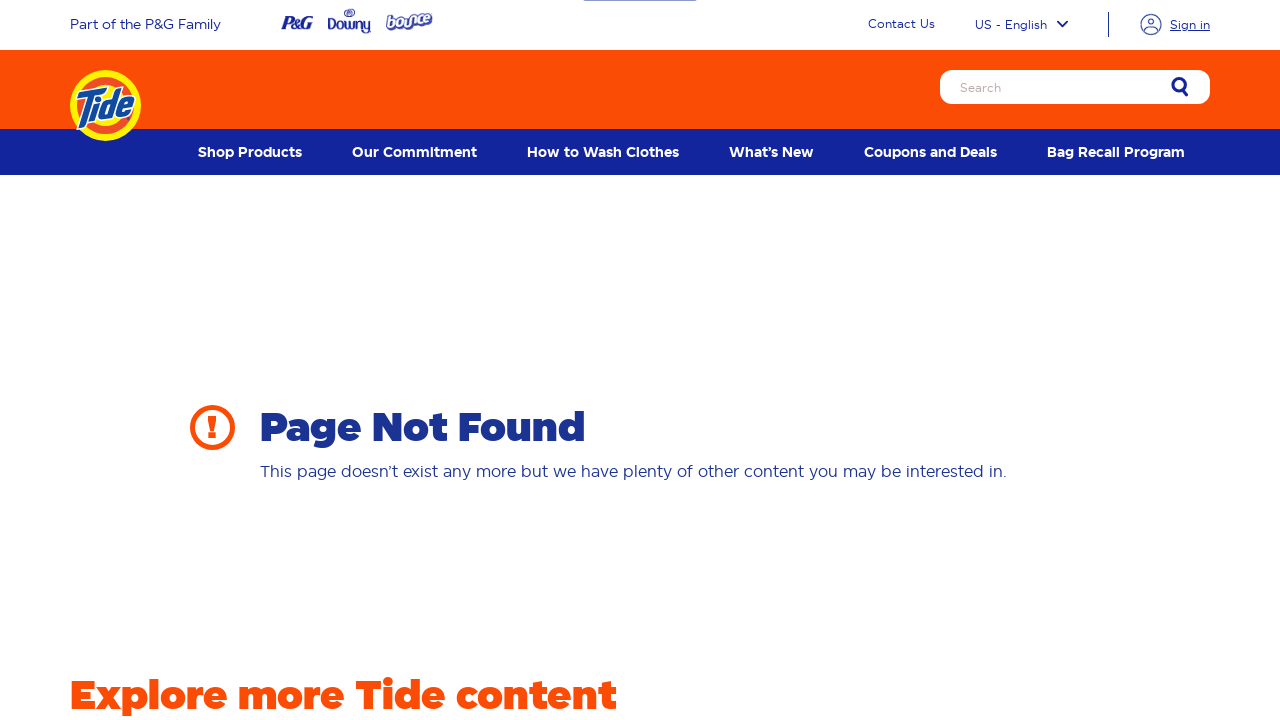

Navigated to Tide homepage at https://tide.com/em-us
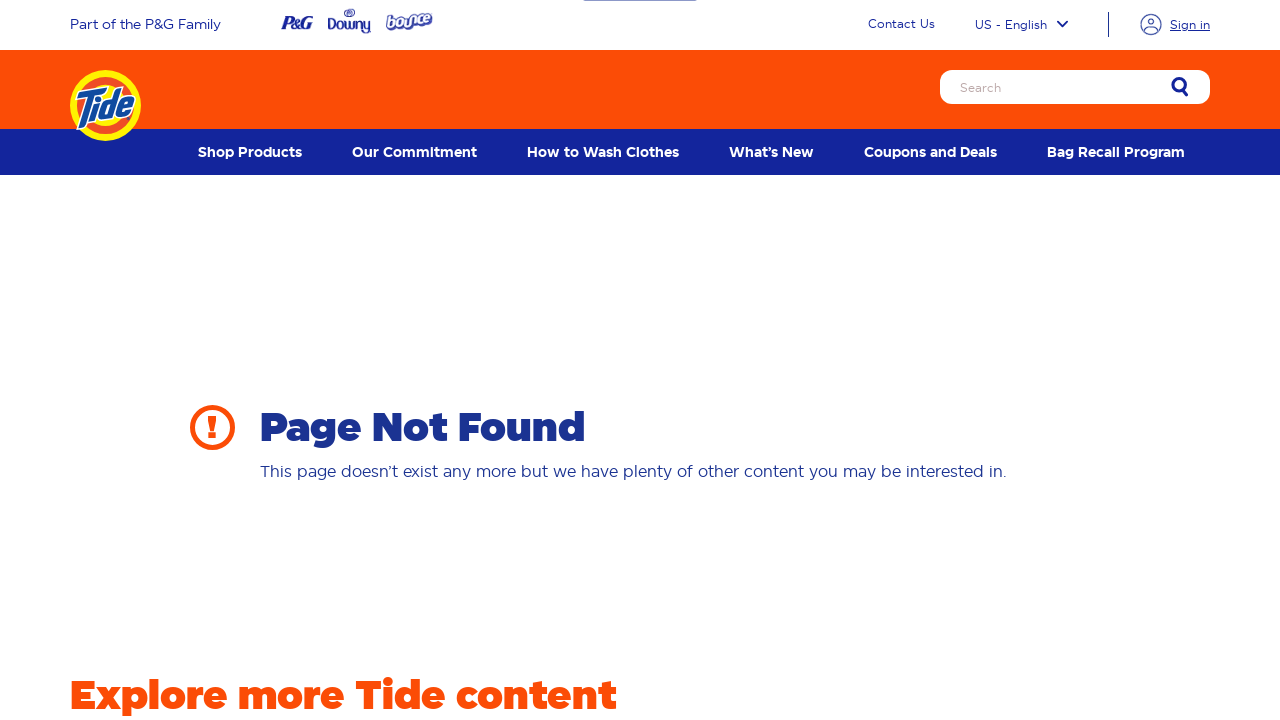

Clicked on location/language selector button (US - English) at (1022, 25) on button:has-text('US - English')
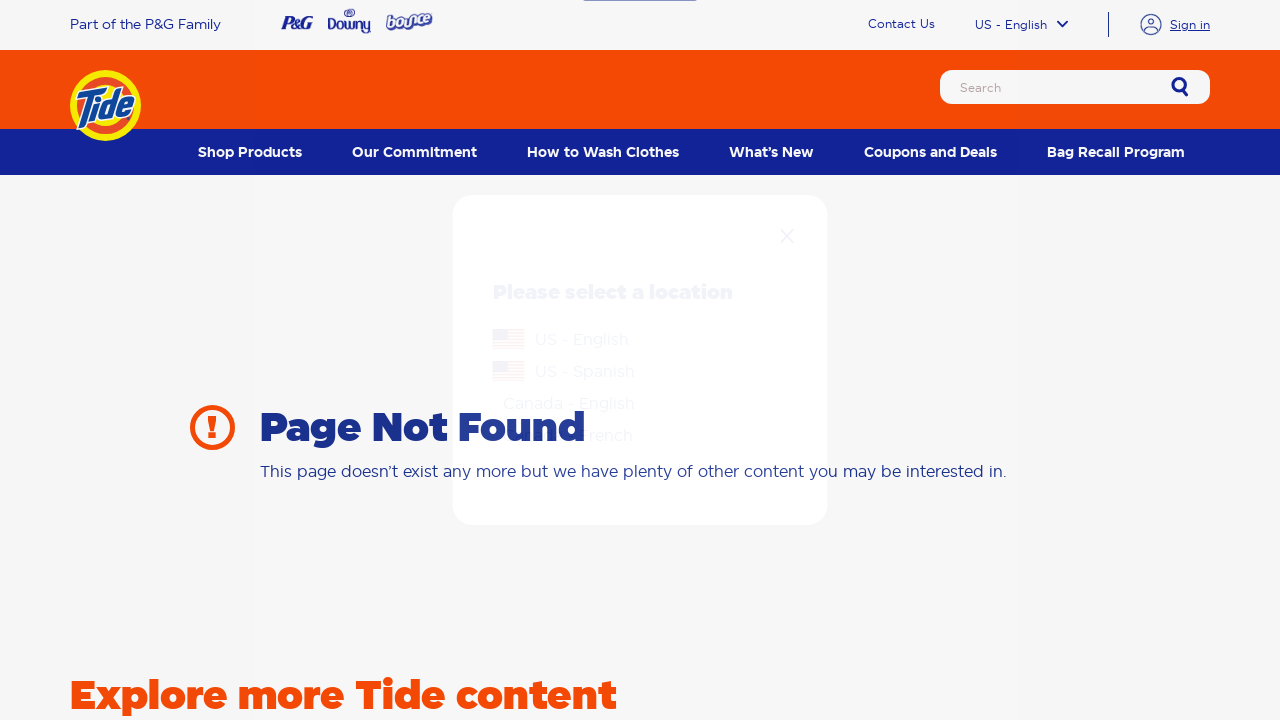

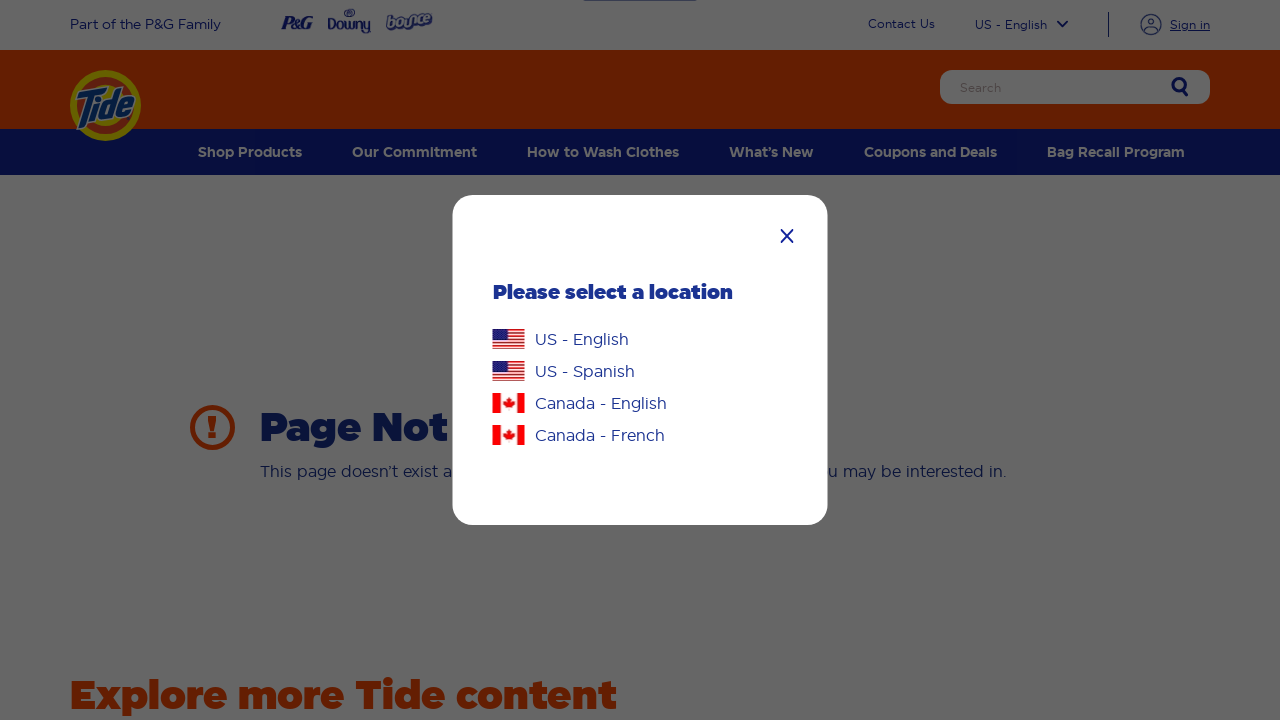